Tests various selector methods (tag name, class name, CSS selectors, XPath) on a form page by filling input fields with different values and clicking submit

Starting URL: https://formy-project.herokuapp.com/form

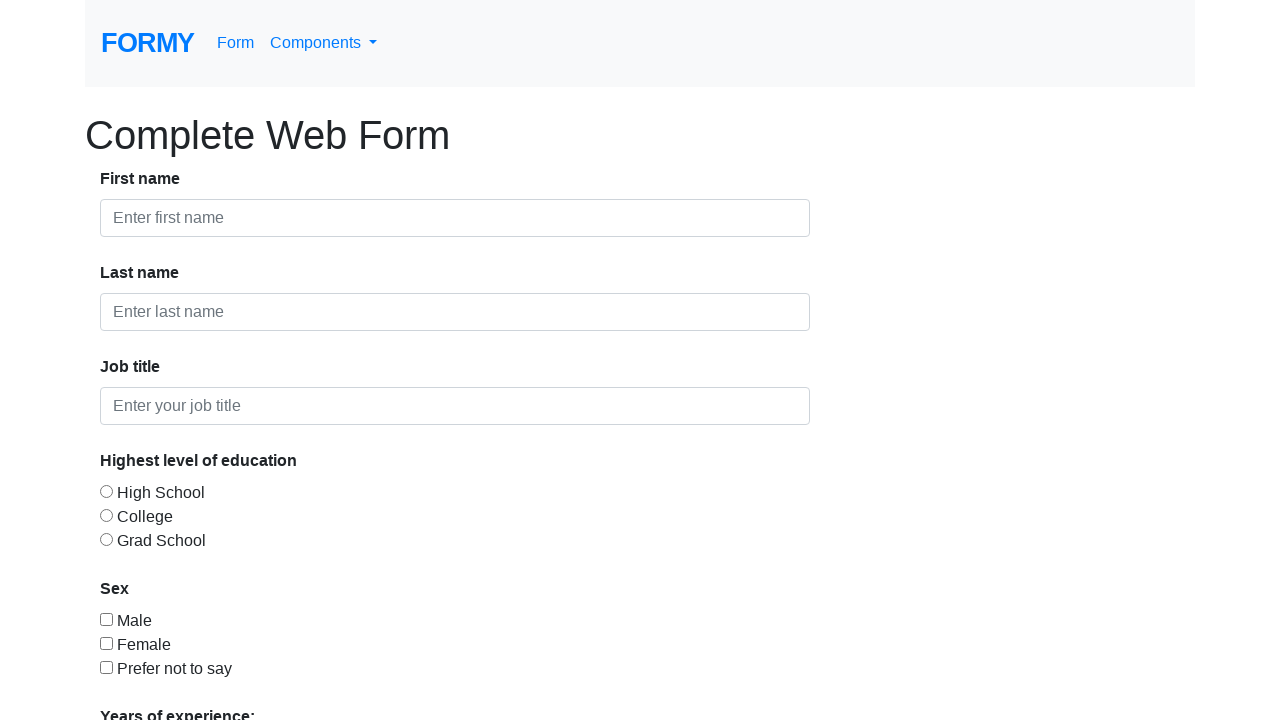

Filled first input field with 'Andy' using tag selector on input >> nth=0
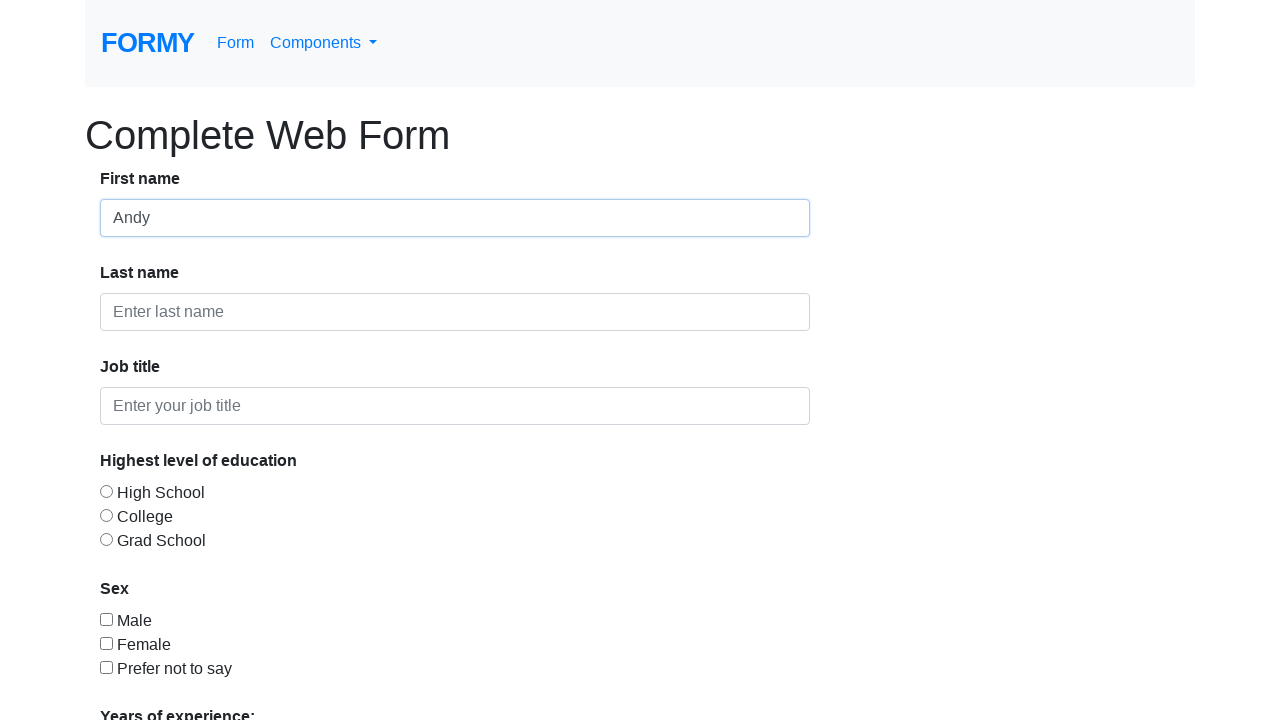

Filled second input field with 'Sinpetrean' using tag selector on input >> nth=1
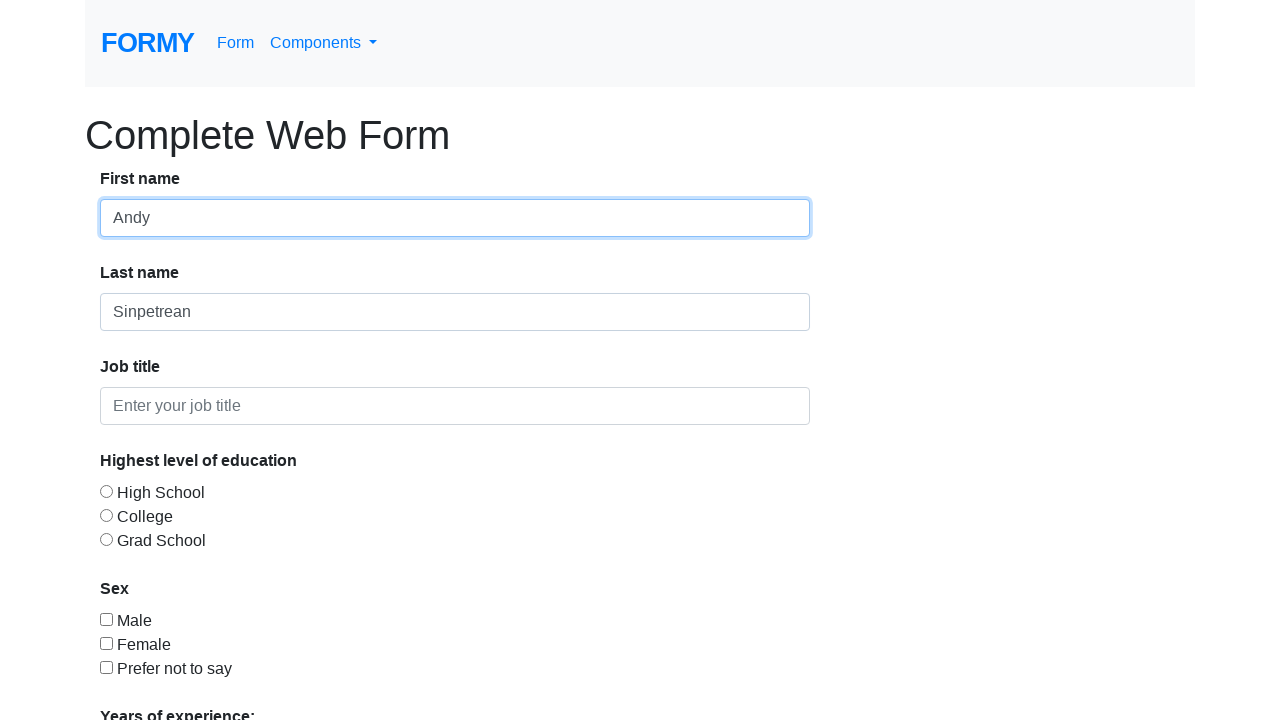

Navigated to form page for Test 2
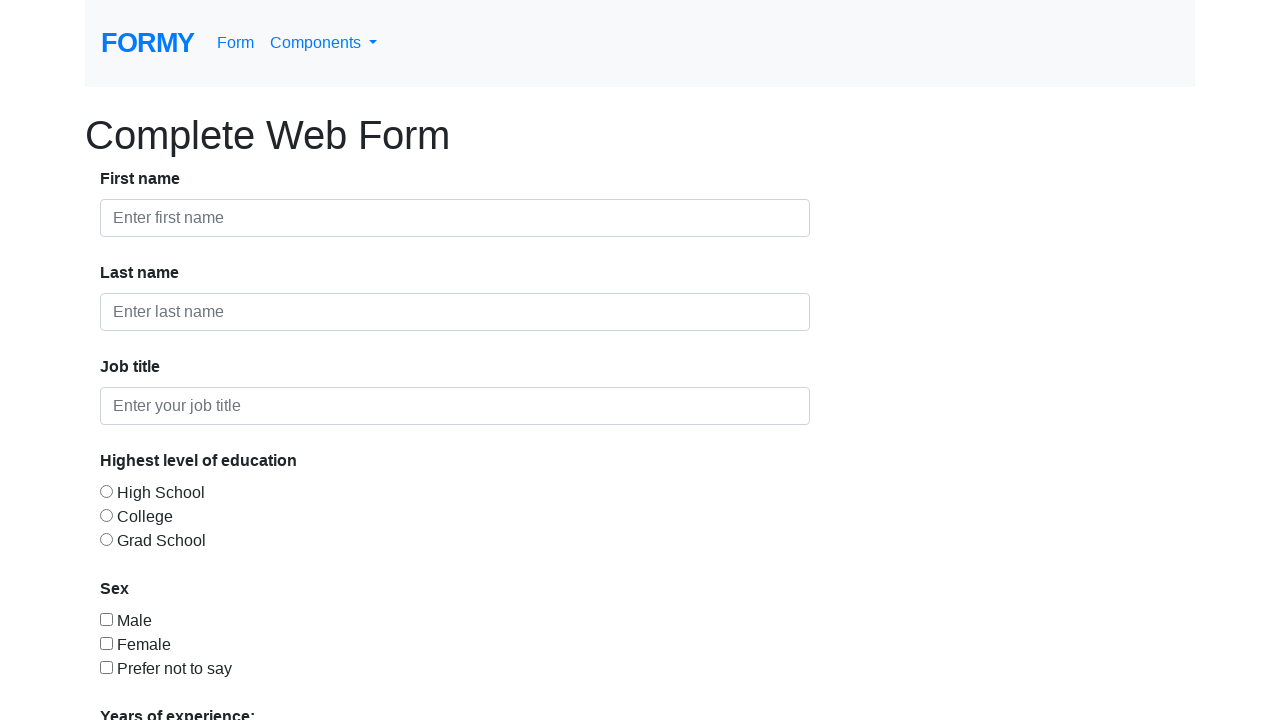

Filled first field with 'Andy' using class selector on .form-control >> nth=0
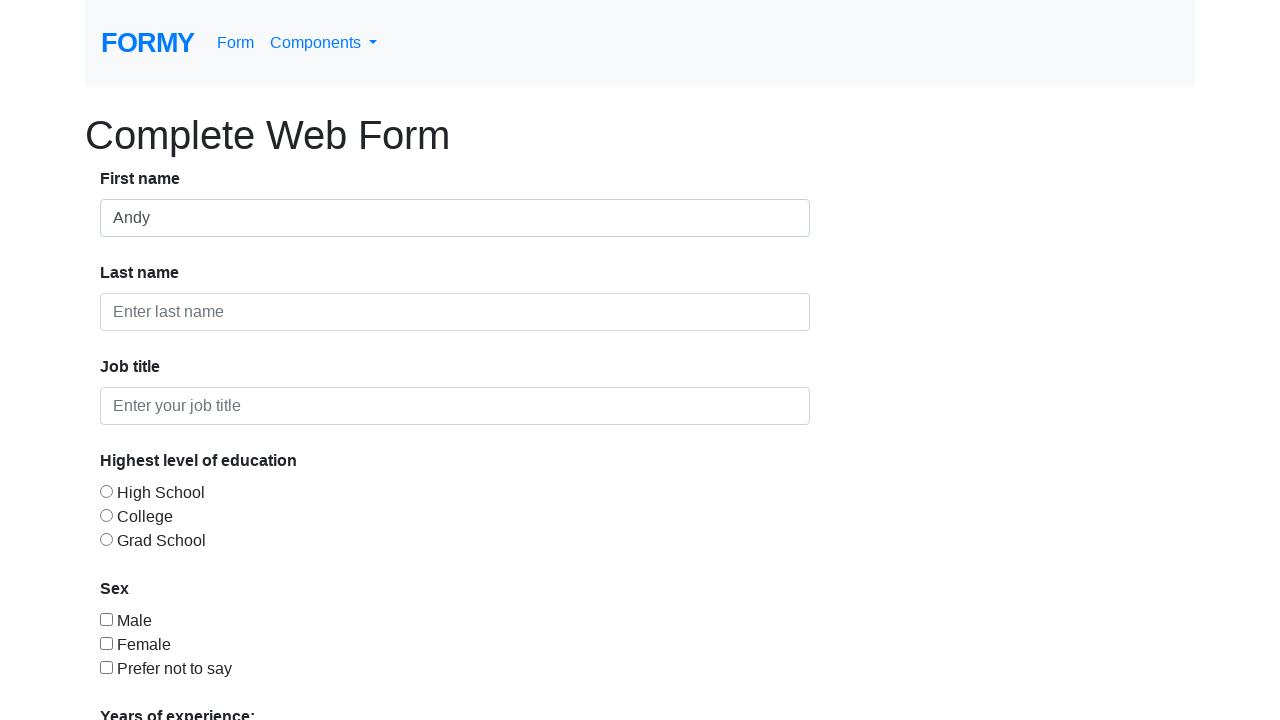

Filled second field with 'Sinpetrean' using class selector on .form-control >> nth=1
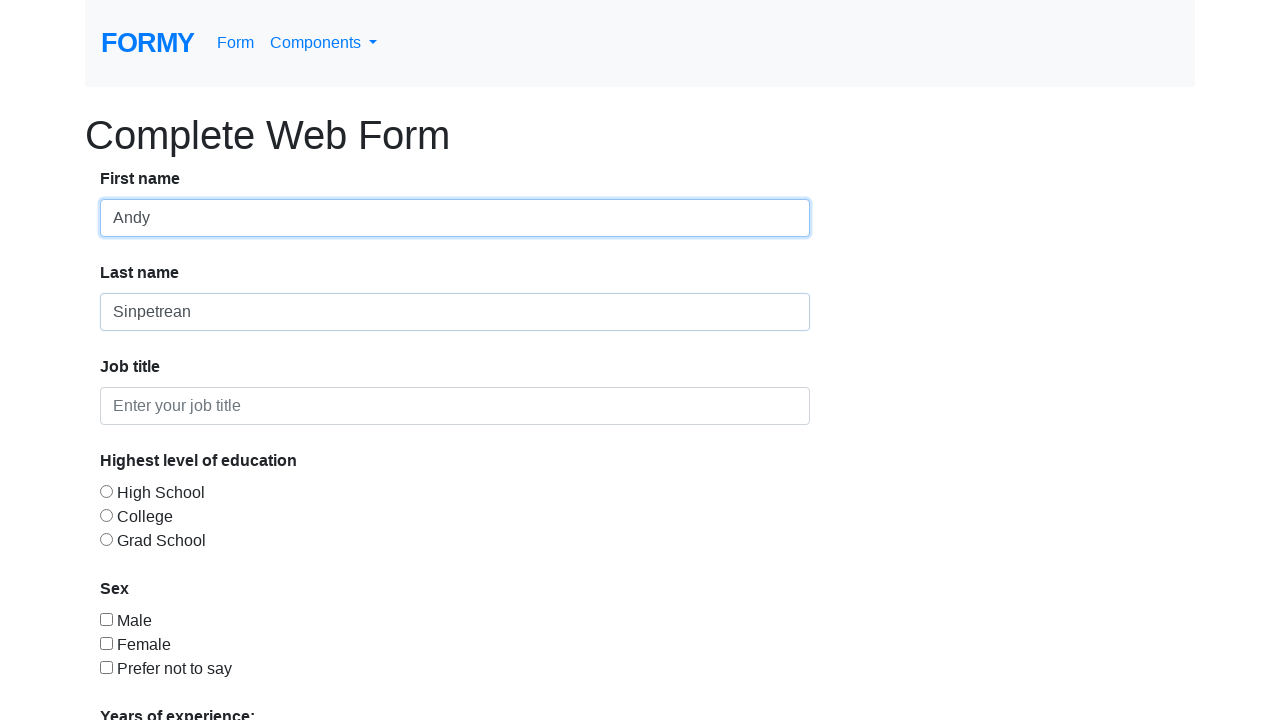

Navigated to form page for Test 3
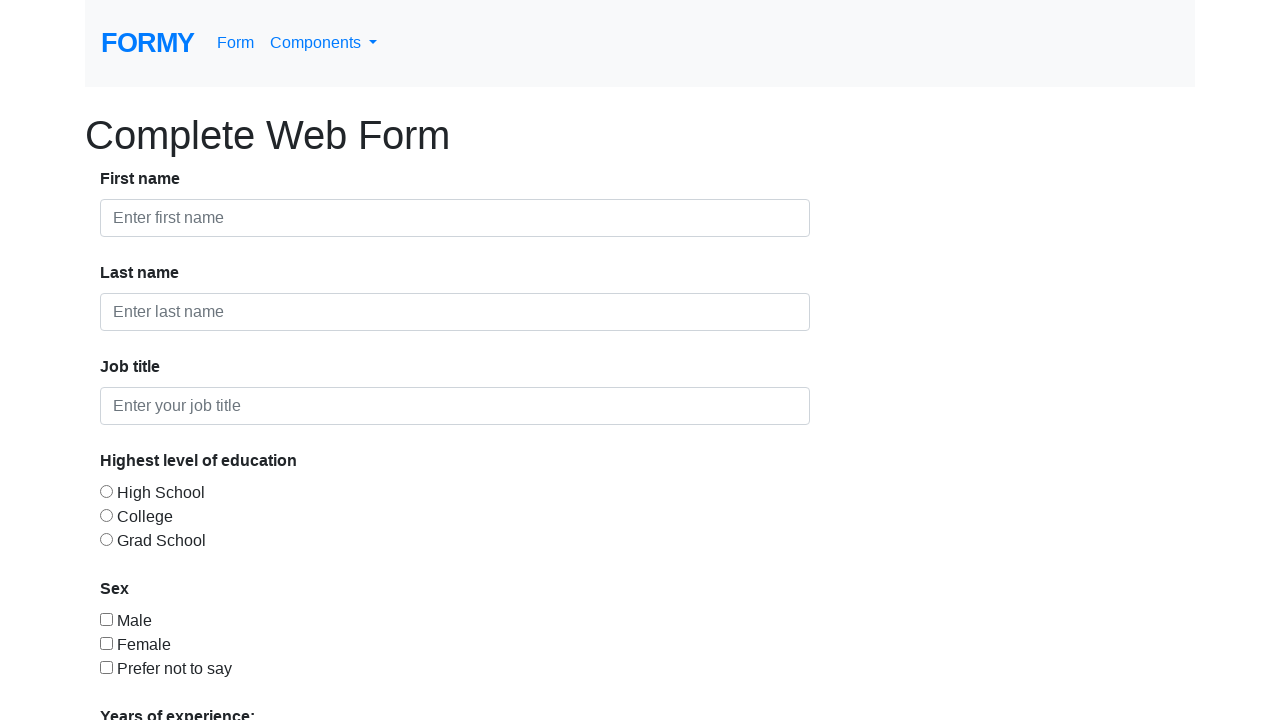

Filled first name with 'An' using CSS ID selector on input#first-name
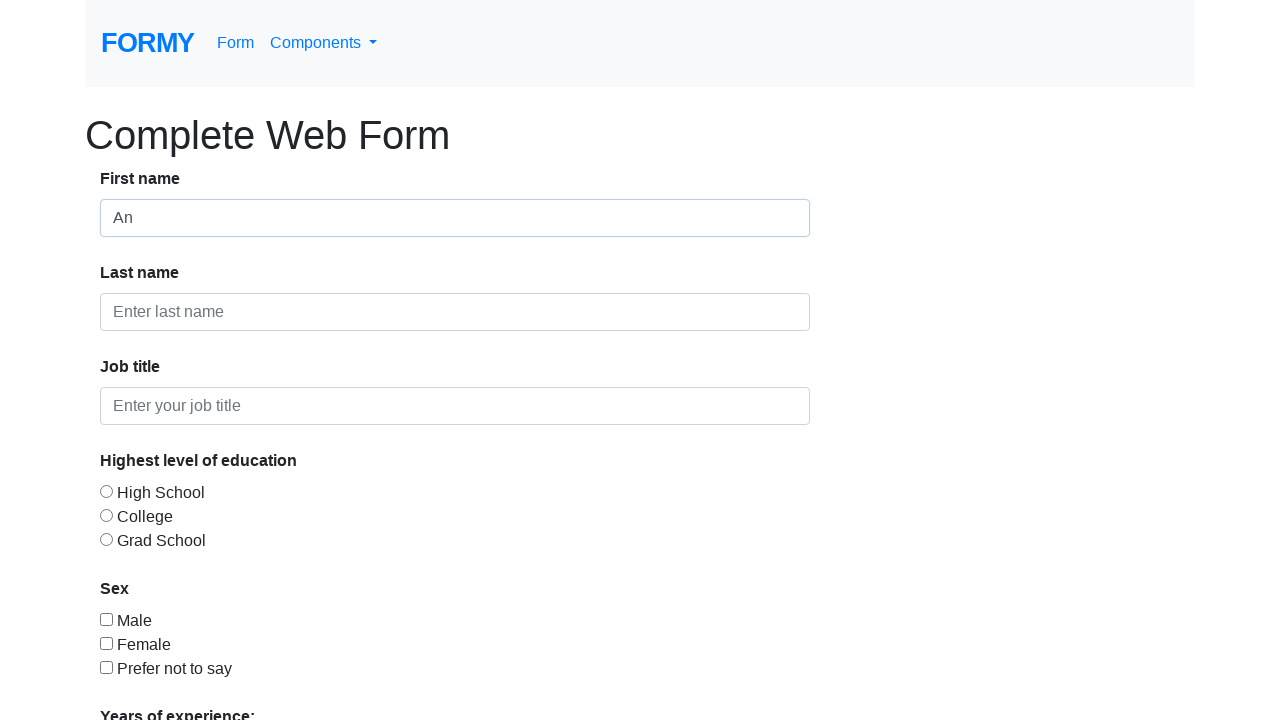

Appended 'dy' to first name using CSS class selector on input.form-control >> nth=0
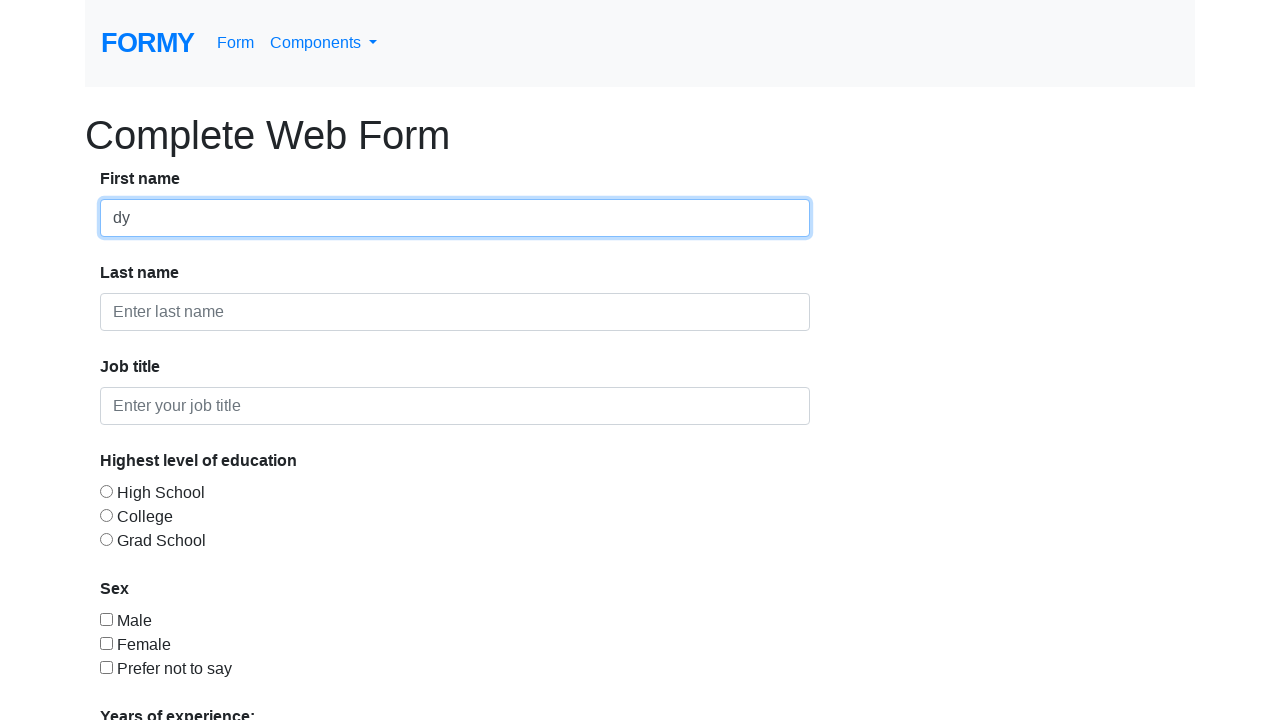

Filled last name with 'S' using CSS attribute selector on input[placeholder="Enter last name"]
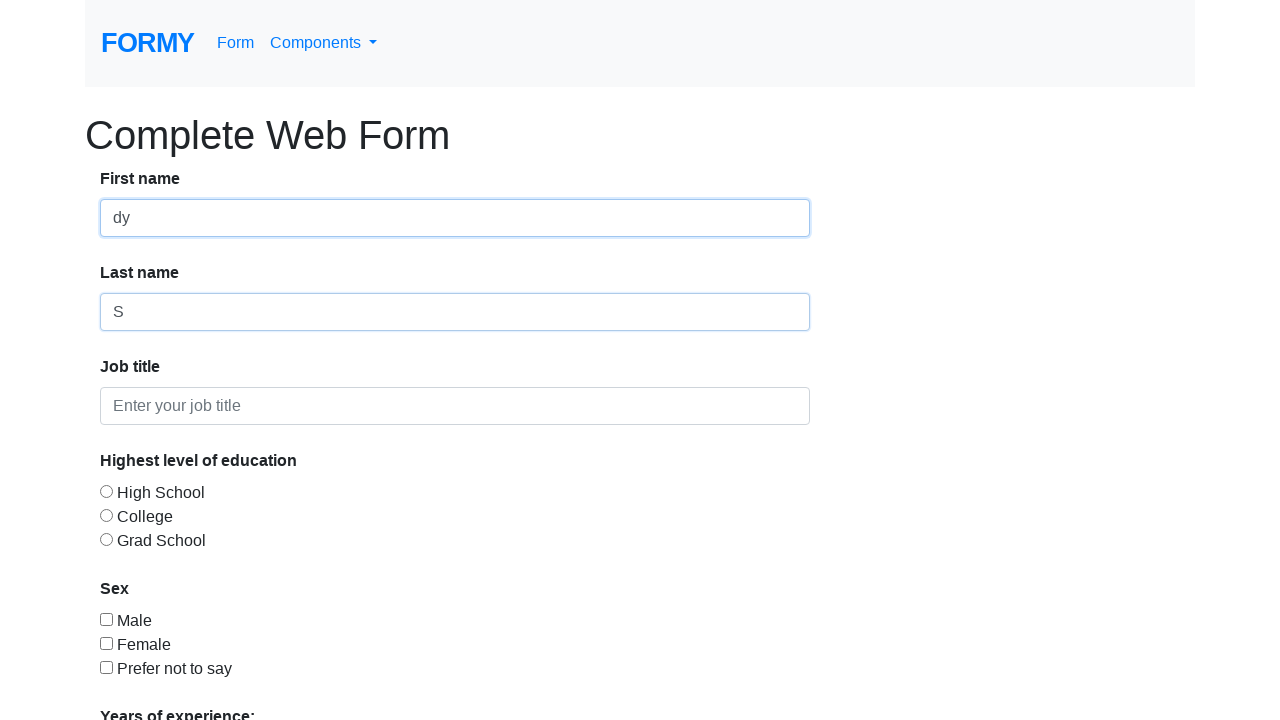

Appended 'inpetrean' to last name using CSS partial attribute selector on div input[placeholder*="last name"]
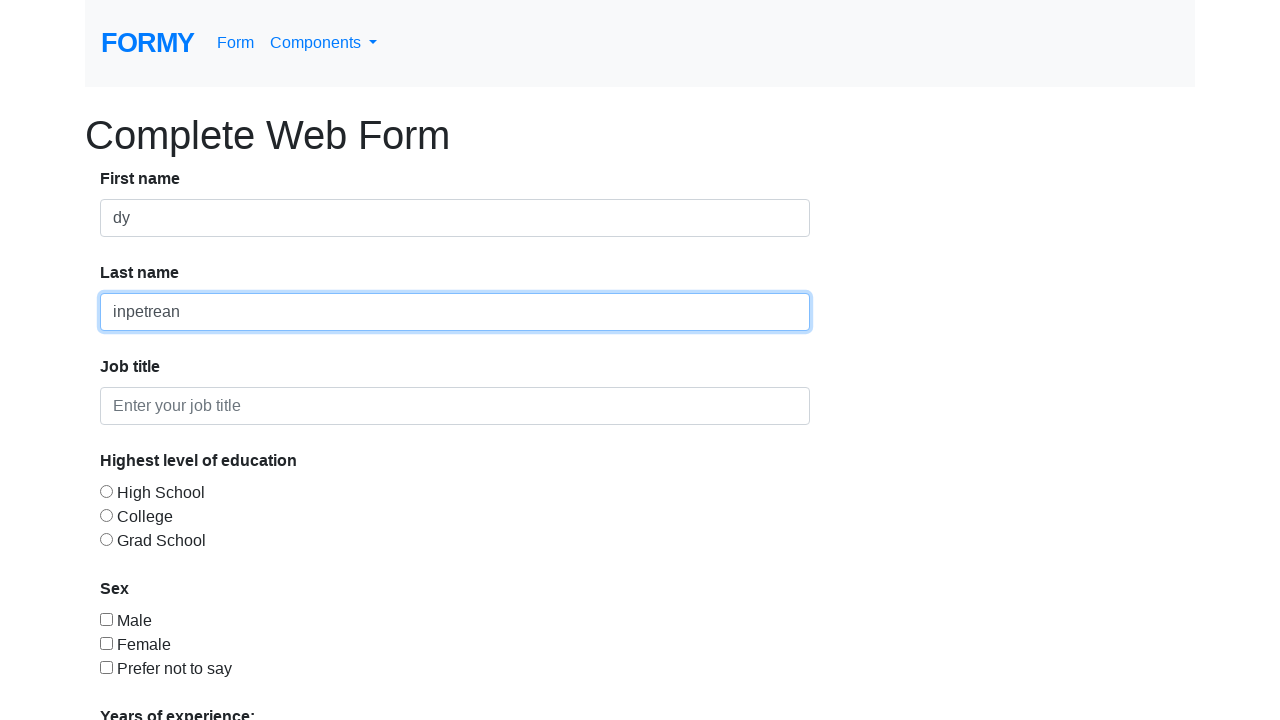

Navigated to form page for Test 4
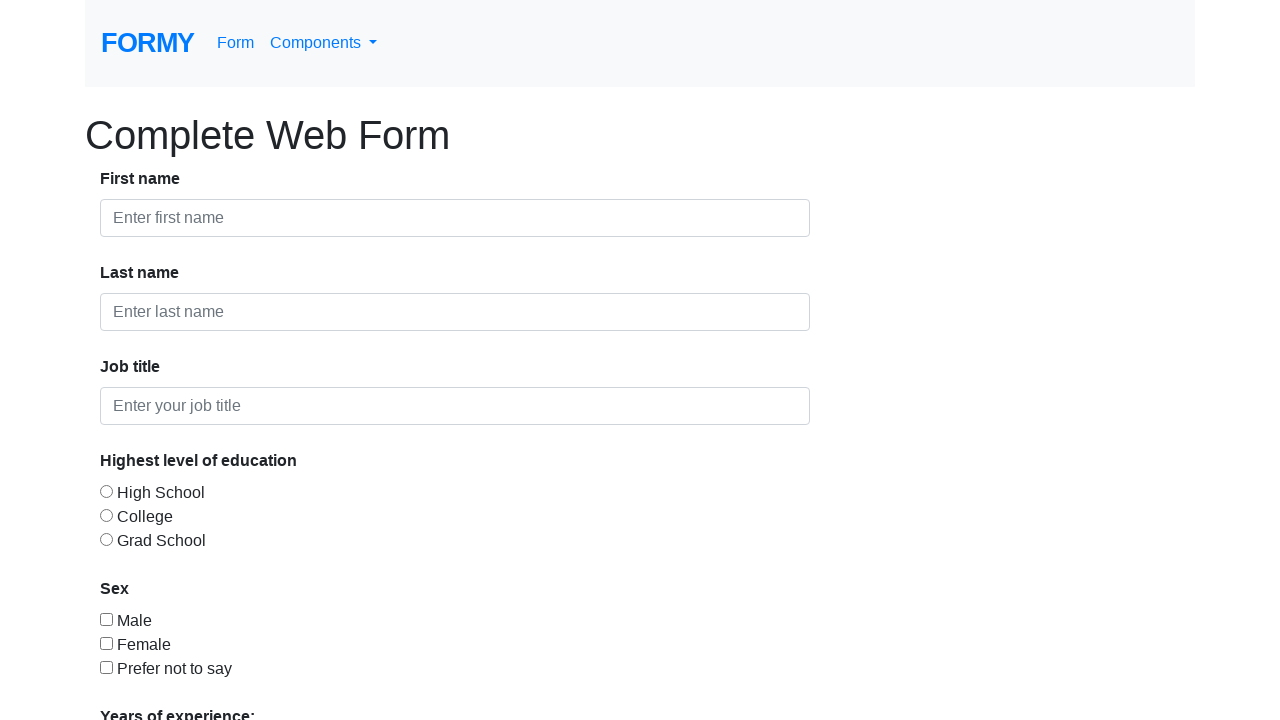

Filled first name with 'A' using XPath attribute selector on xpath=//input[@id="first-name"]
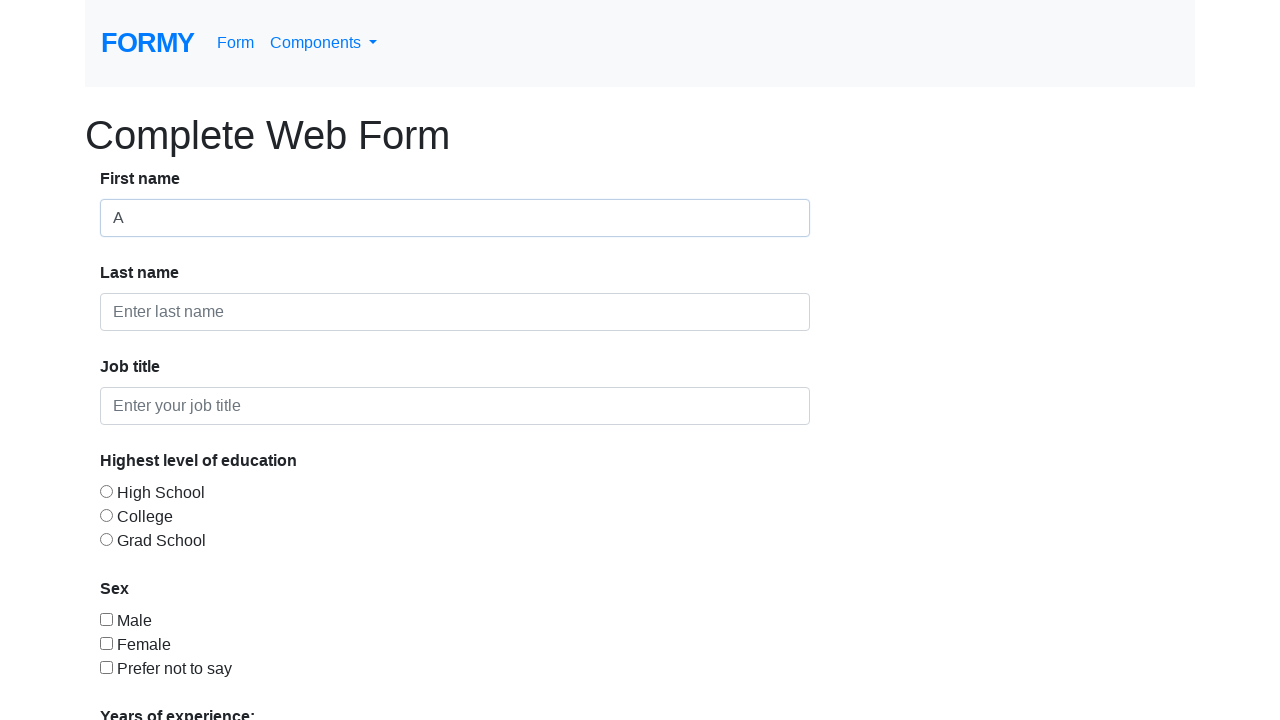

Appended 'n' to first name using XPath wildcard selector on xpath=//*[@id="first-name"]
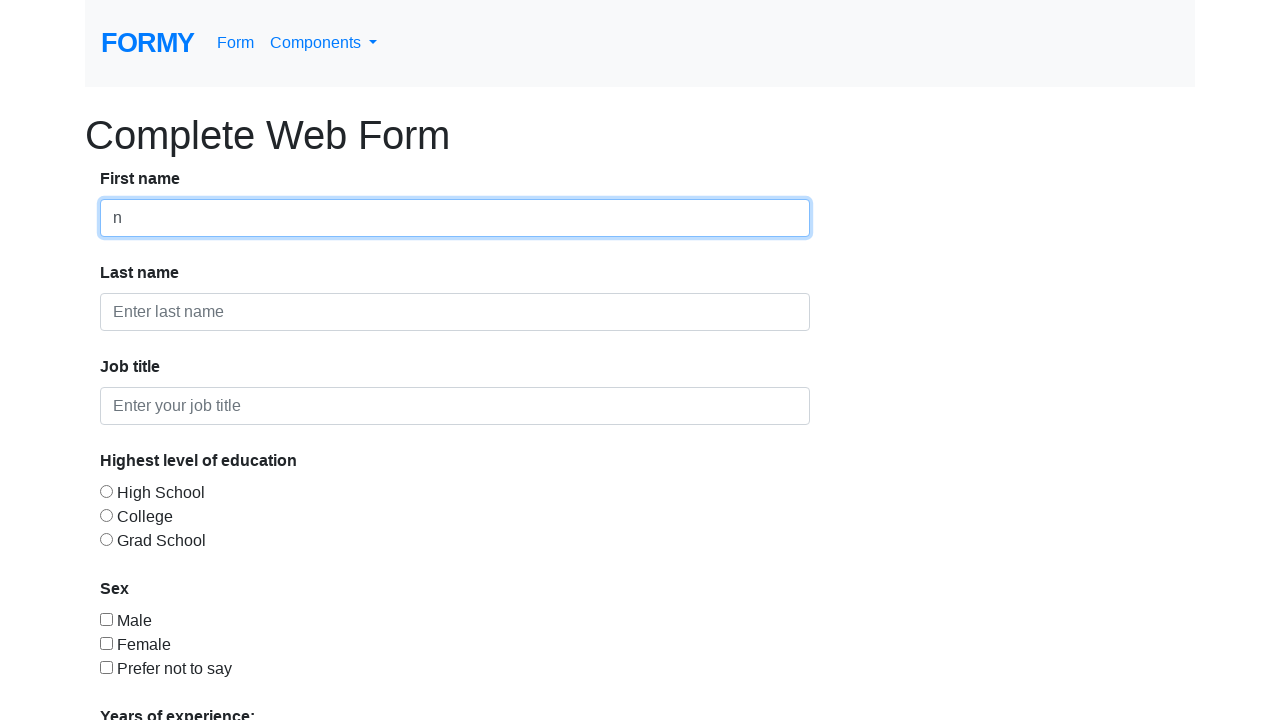

Appended 'd' to first name using XPath element navigation on xpath=//div/div/input[@id="first-name"]
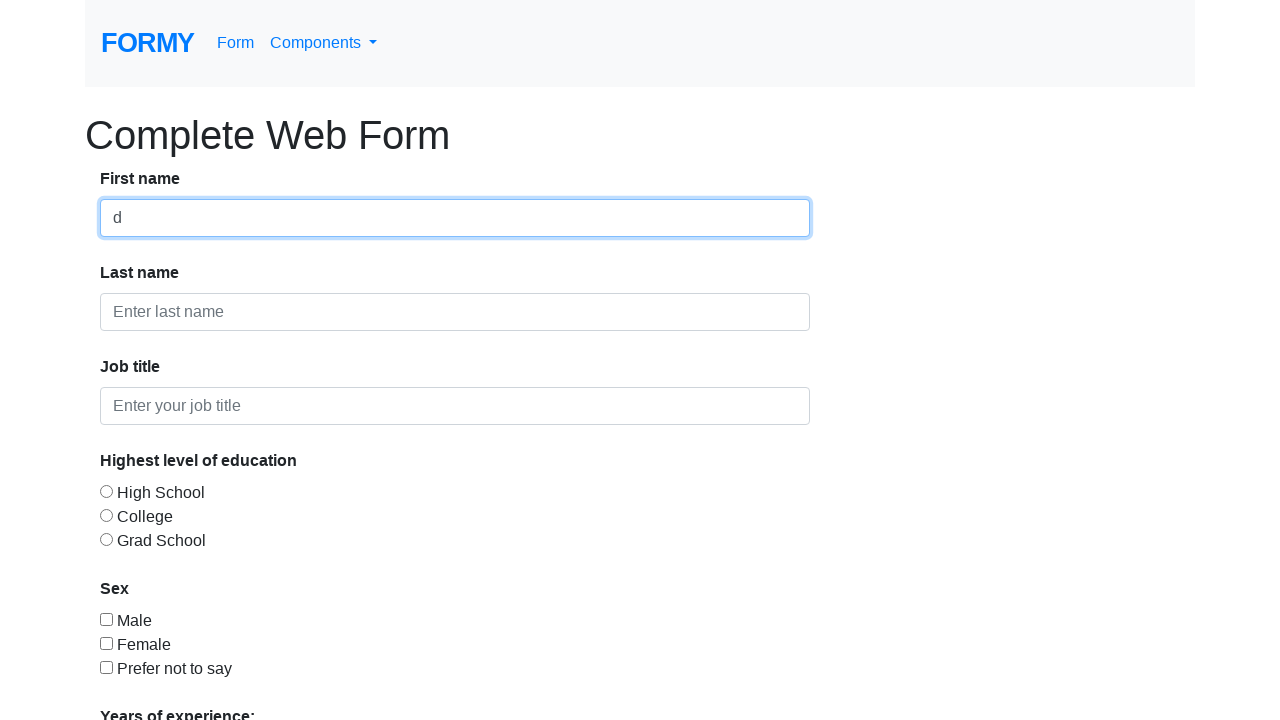

Appended 'y' to first name using XPath with tag skipping on xpath=//form//input[@id="first-name"]
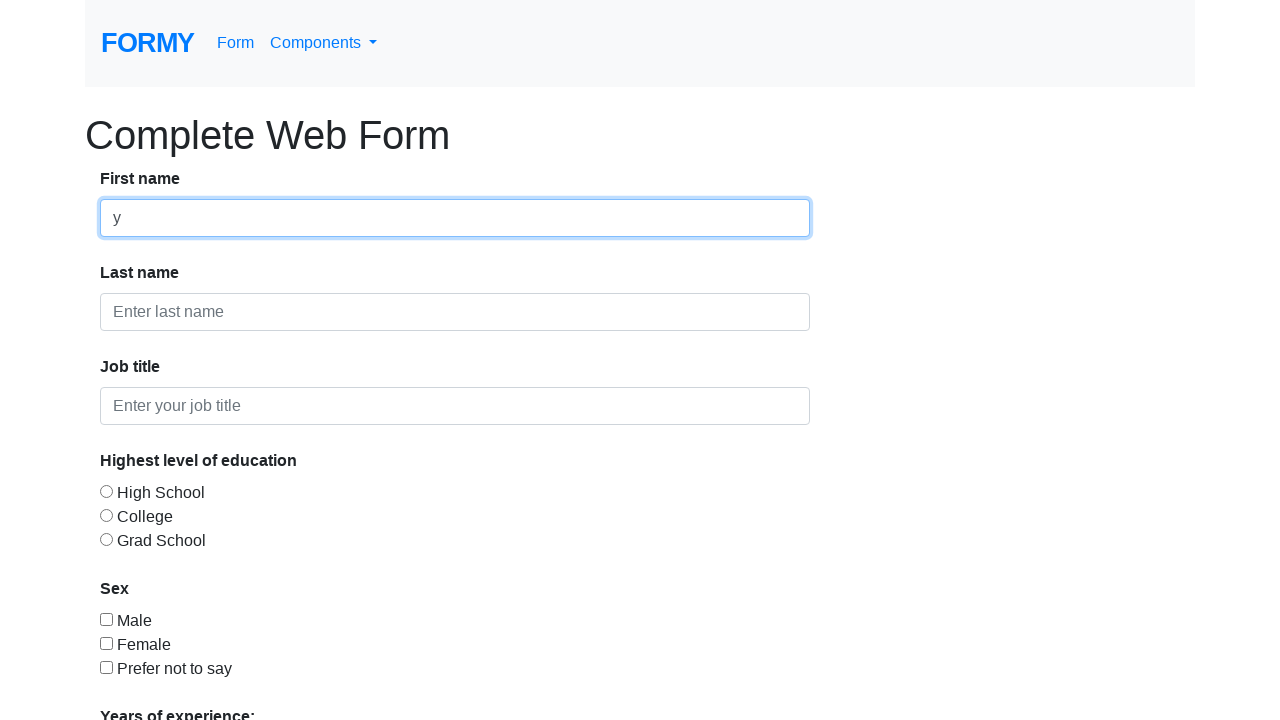

Filled last name with 'S' using XPath nth selector on xpath=//input[@class="form-control"] >> nth=1
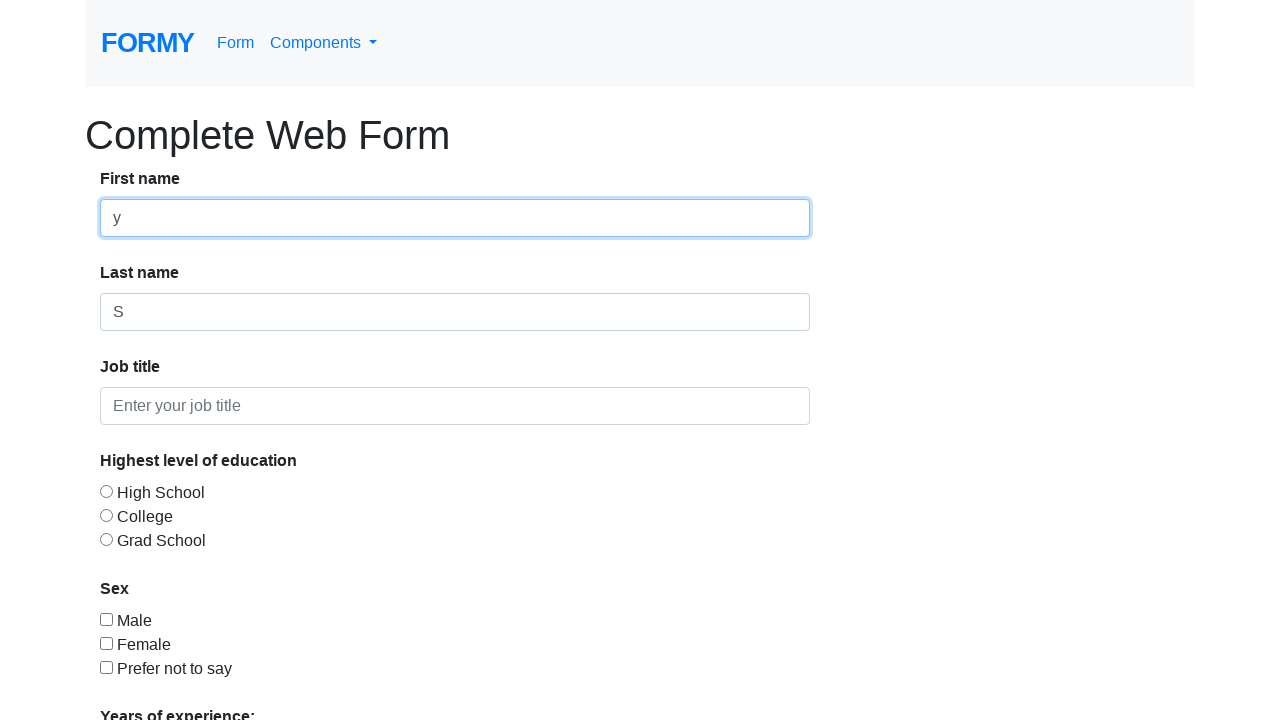

Cleared last name field using XPath on xpath=//input[@id="last-name"]
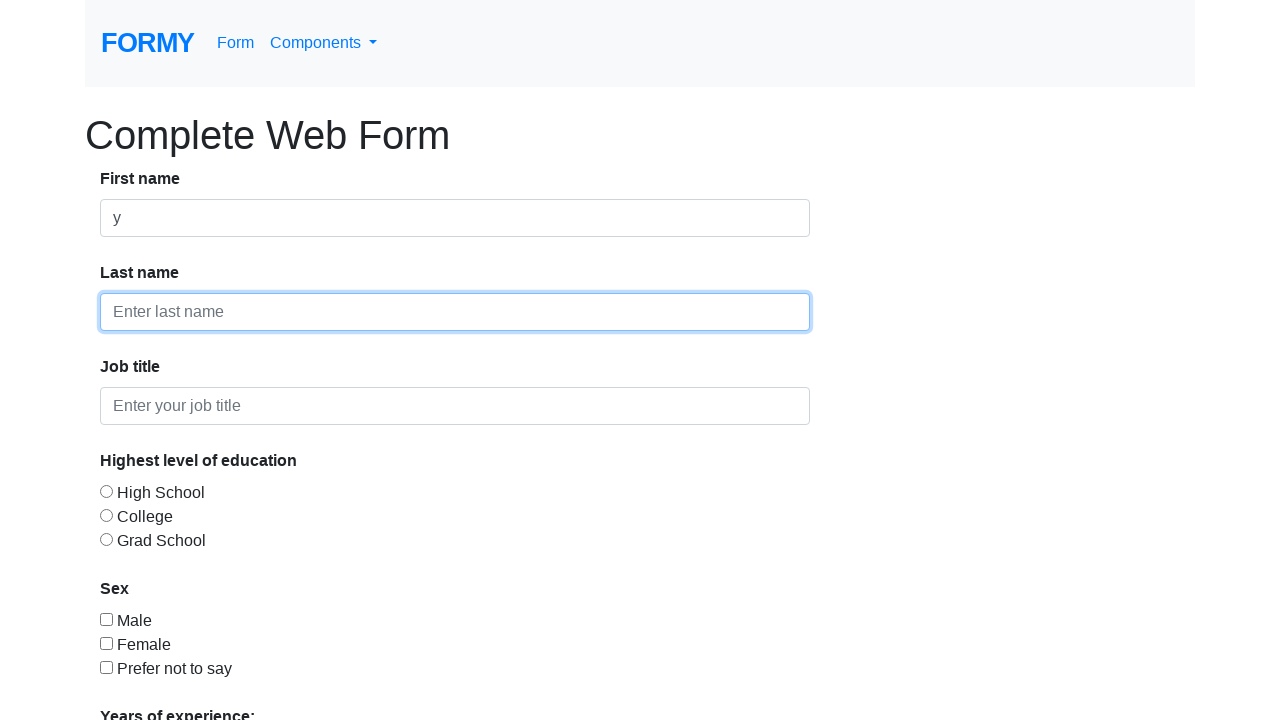

Filled last name with 'Sinpetrean' using XPath on xpath=//input[@id="last-name"]
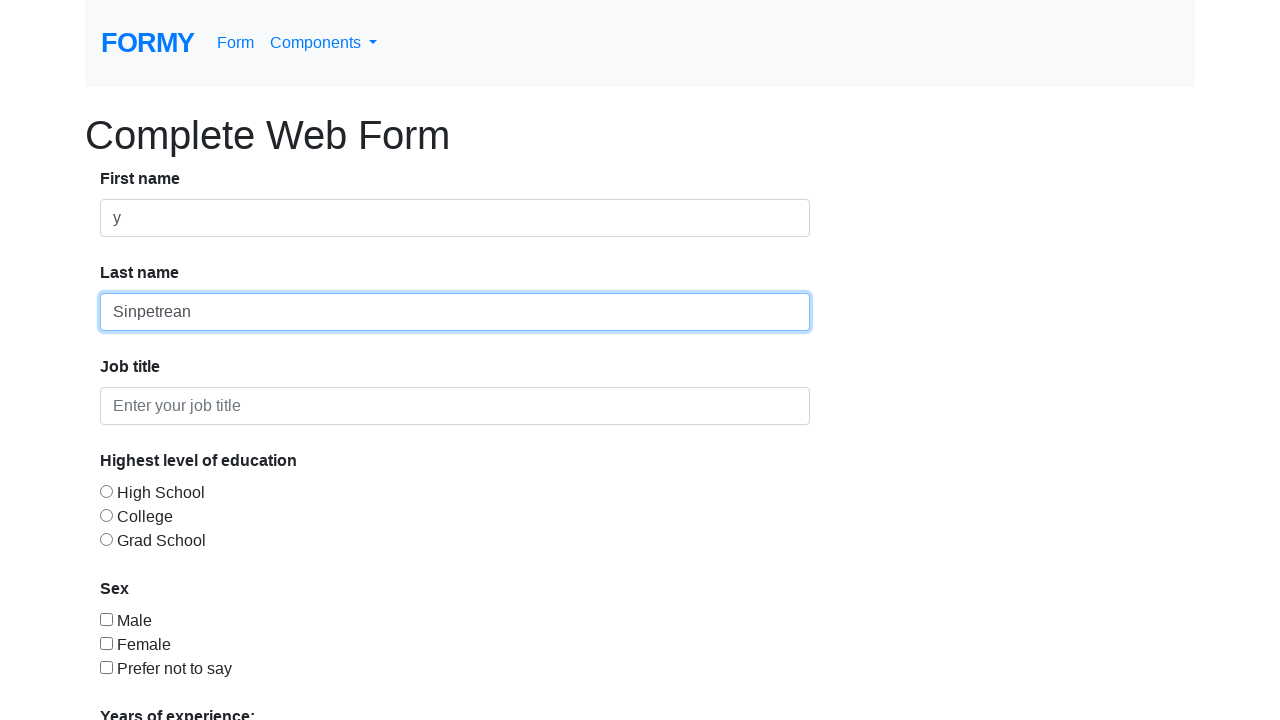

Retrieved text from submit link using XPath contains
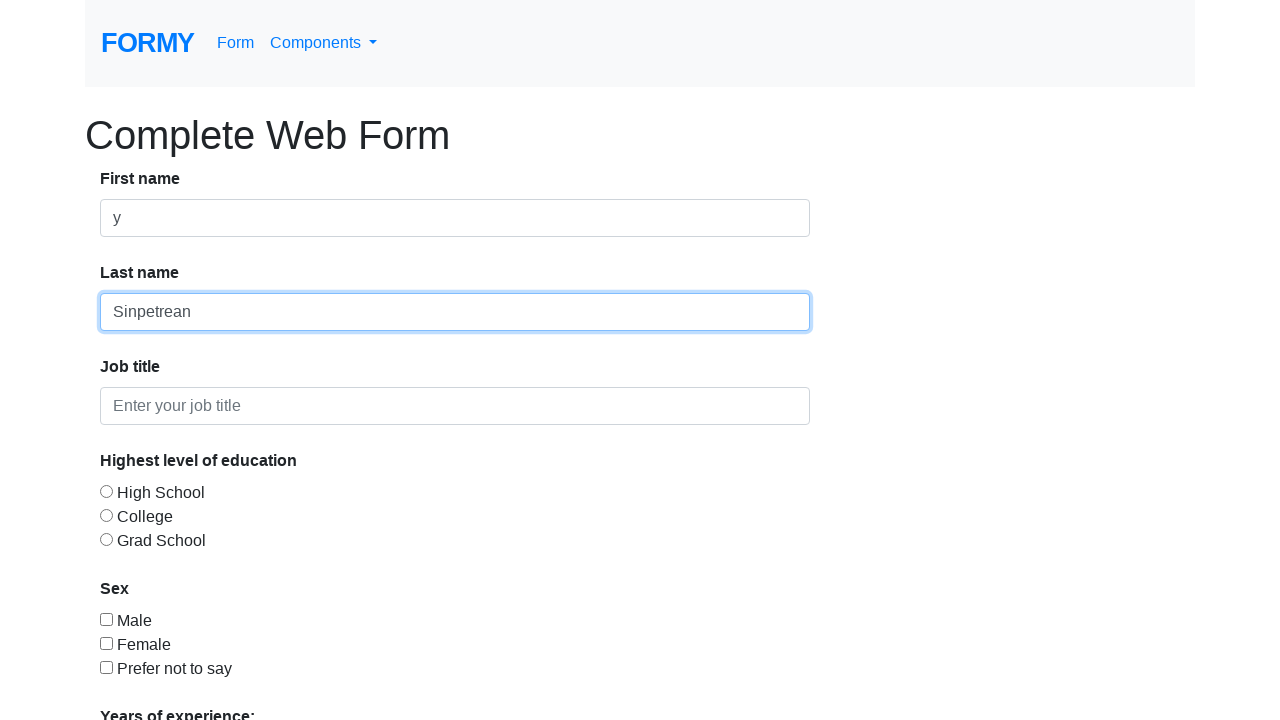

Clicked submit link using XPath exact text match at (148, 680) on xpath=//a[text()="Submit"]
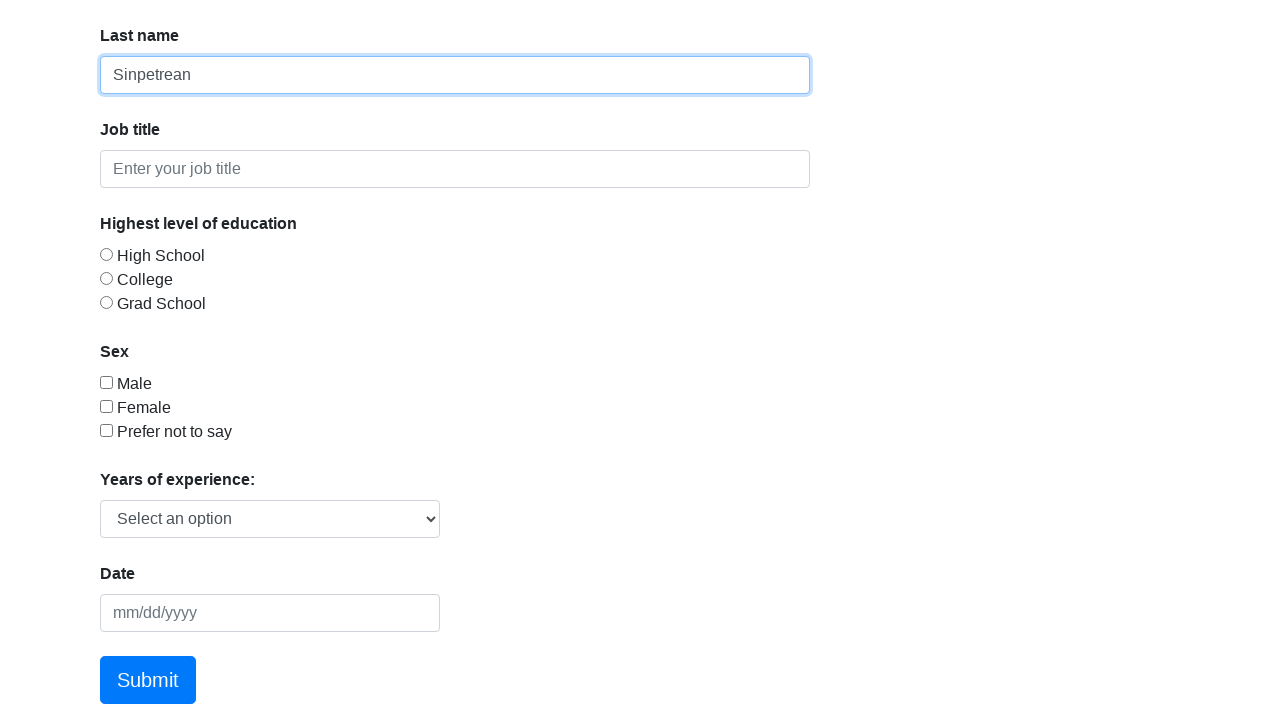

Navigated to form page for parameterized filling test
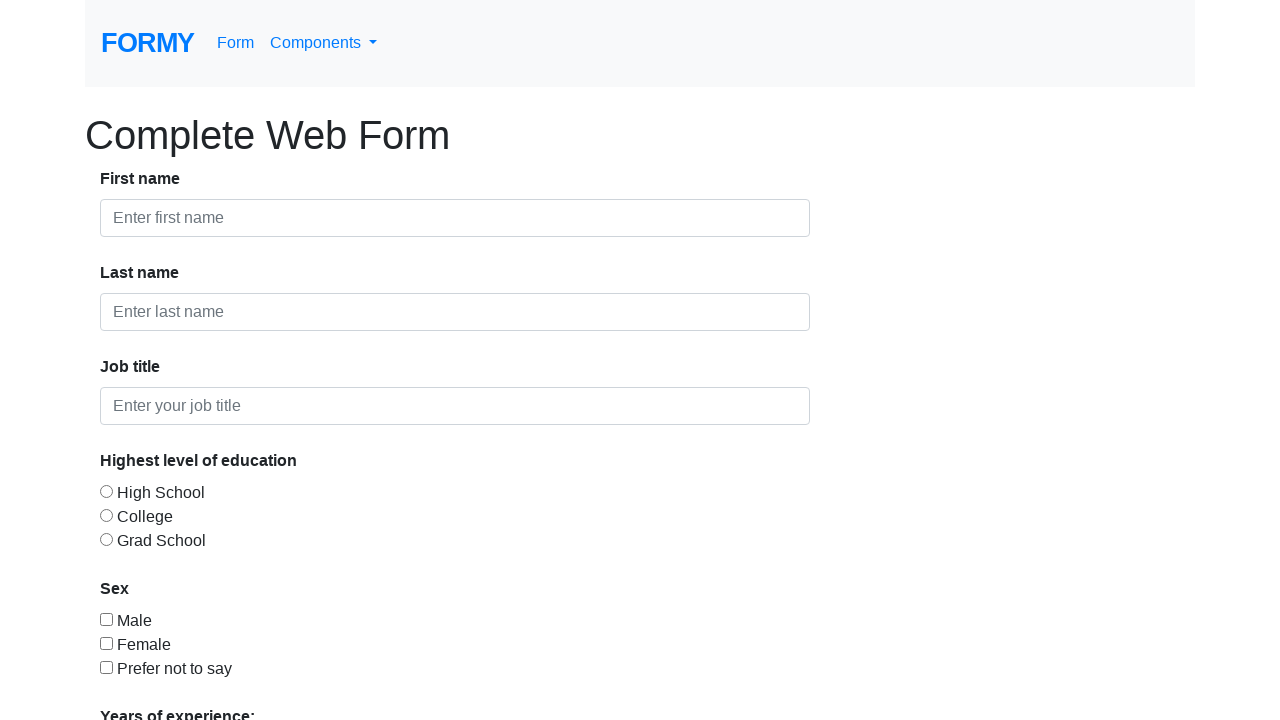

Cleared first name field using XPath placeholder selector on xpath=//input[@placeholder="Enter first name"]
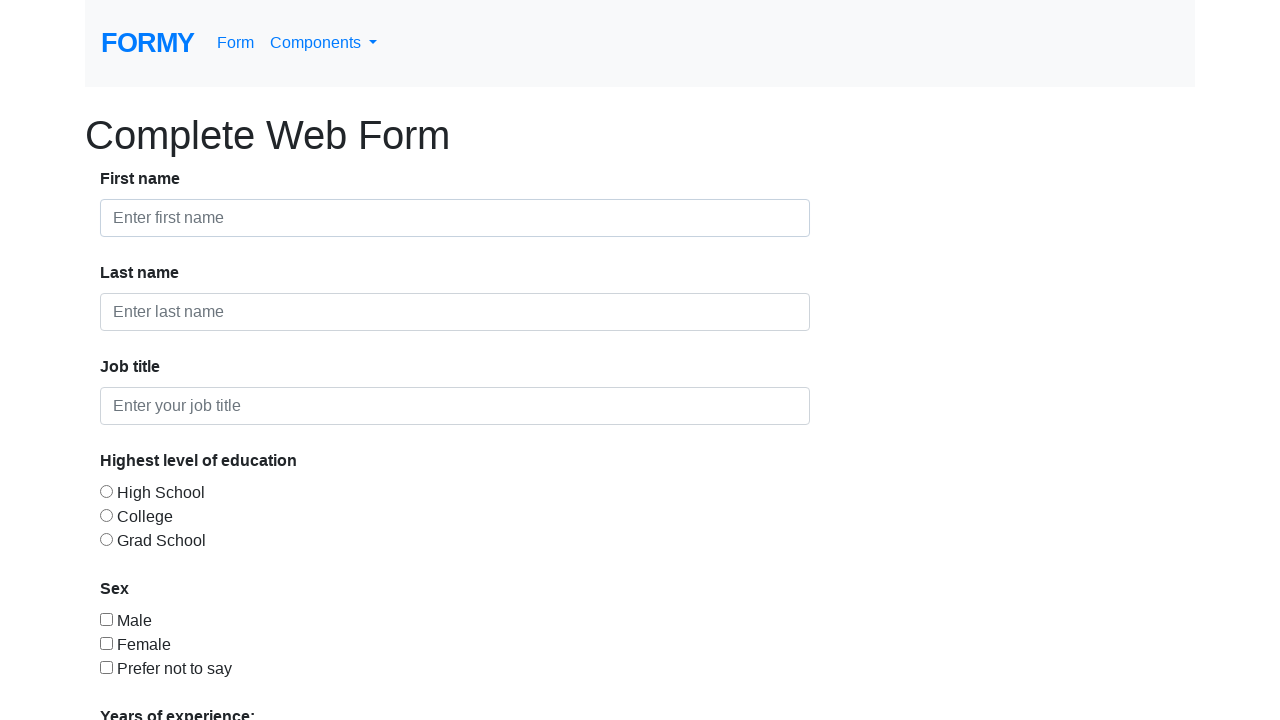

Filled first name with 'ANDY' using XPath placeholder selector on xpath=//input[@placeholder="Enter first name"]
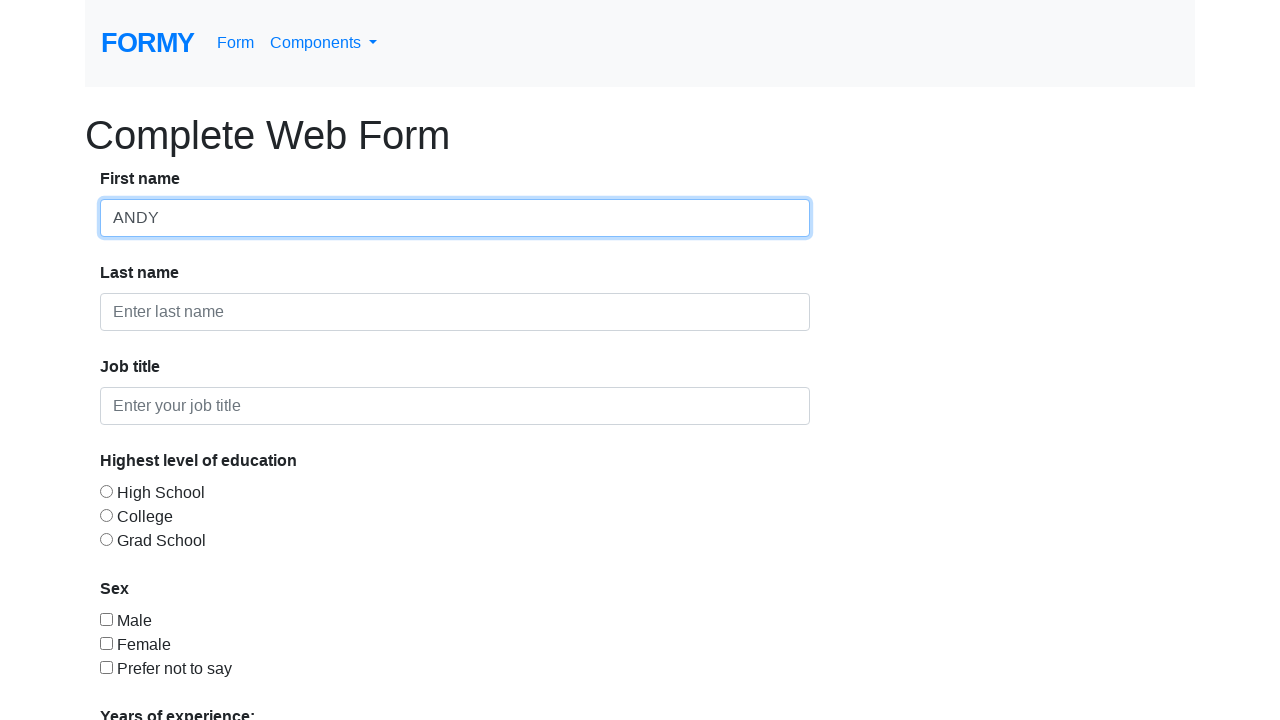

Cleared last name field using XPath placeholder selector on xpath=//input[@placeholder="Enter last name"]
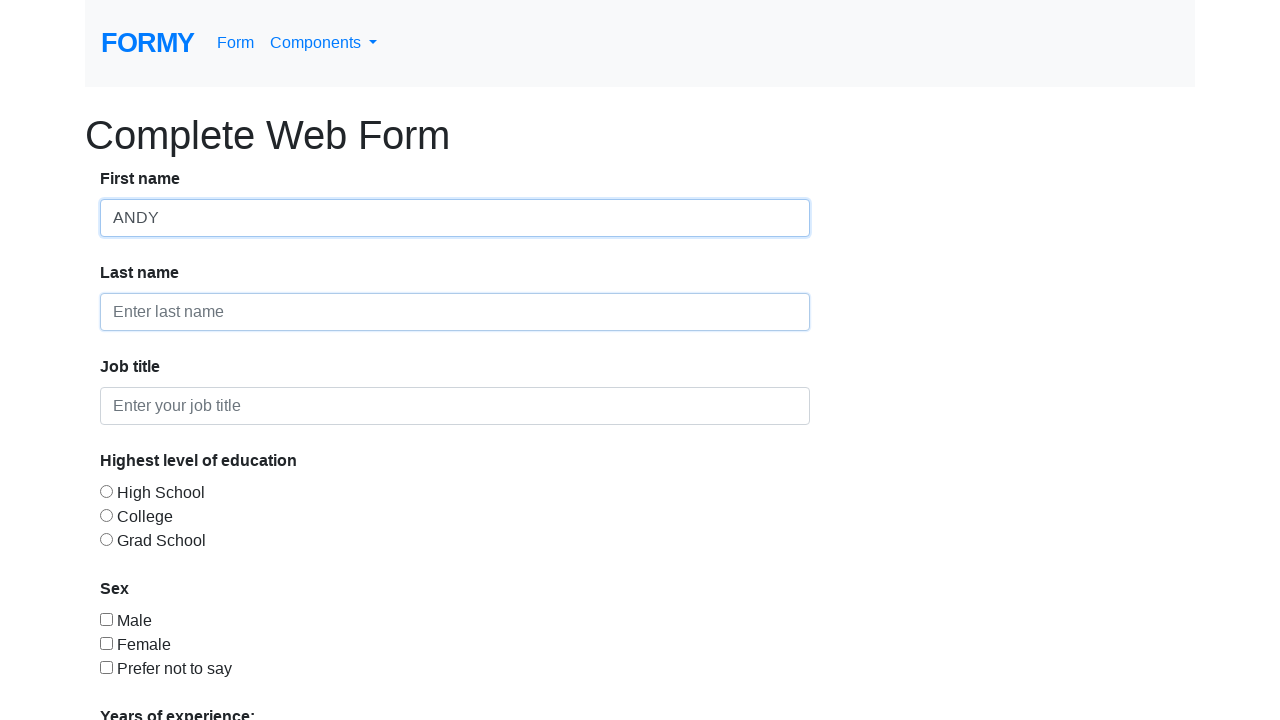

Filled last name with 'ANDY' using XPath placeholder selector on xpath=//input[@placeholder="Enter last name"]
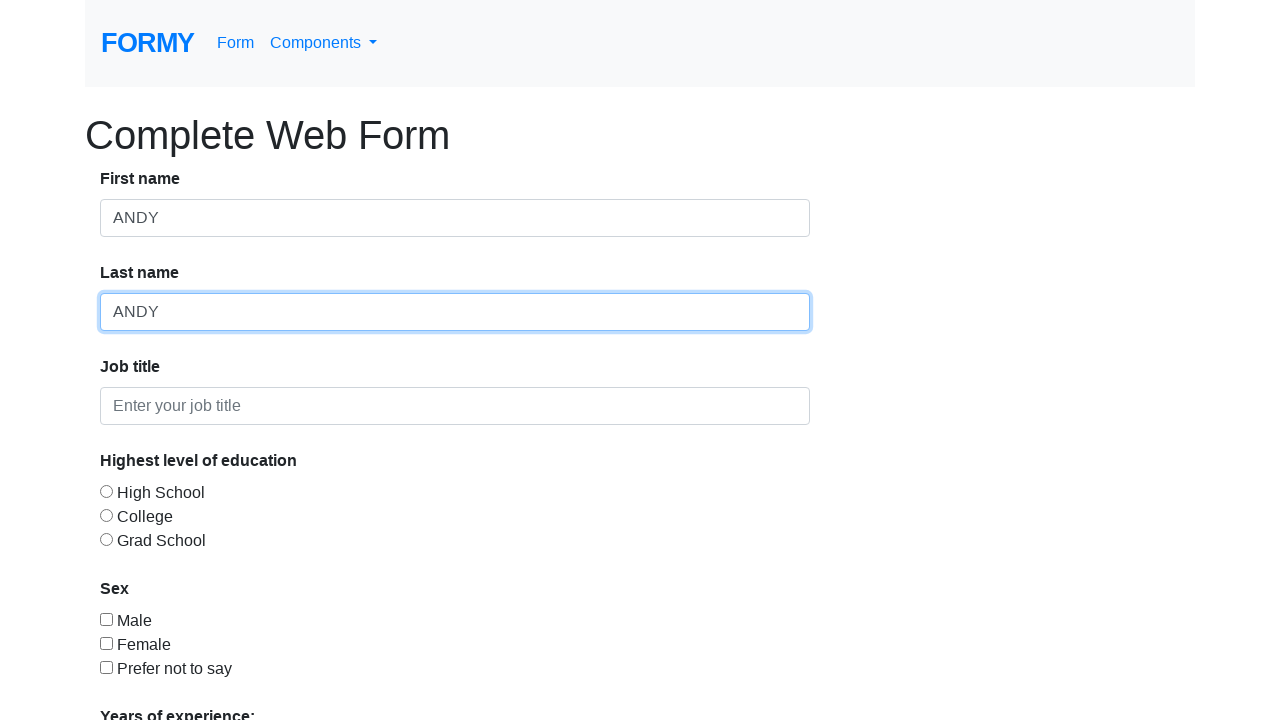

Cleared job title field using XPath placeholder selector on xpath=//input[@placeholder="Enter your job title"]
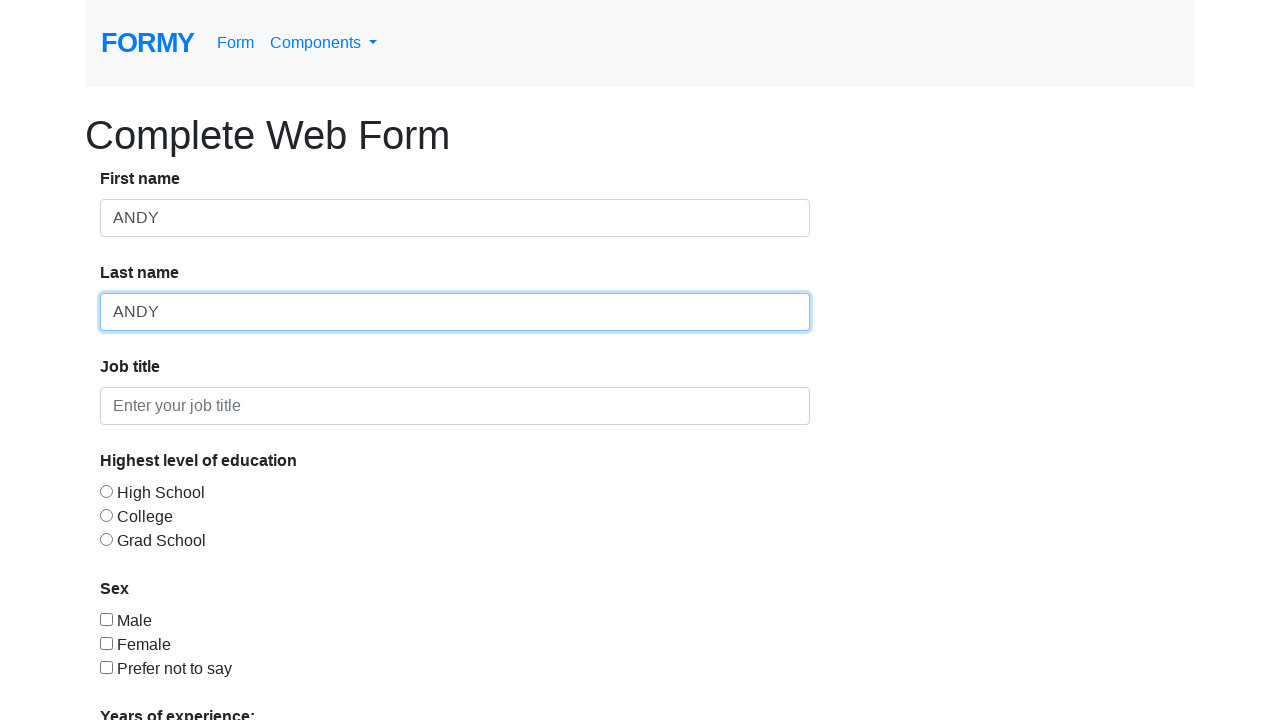

Filled job title with 'QA AUTOMATION ENGINEER' using XPath placeholder selector on xpath=//input[@placeholder="Enter your job title"]
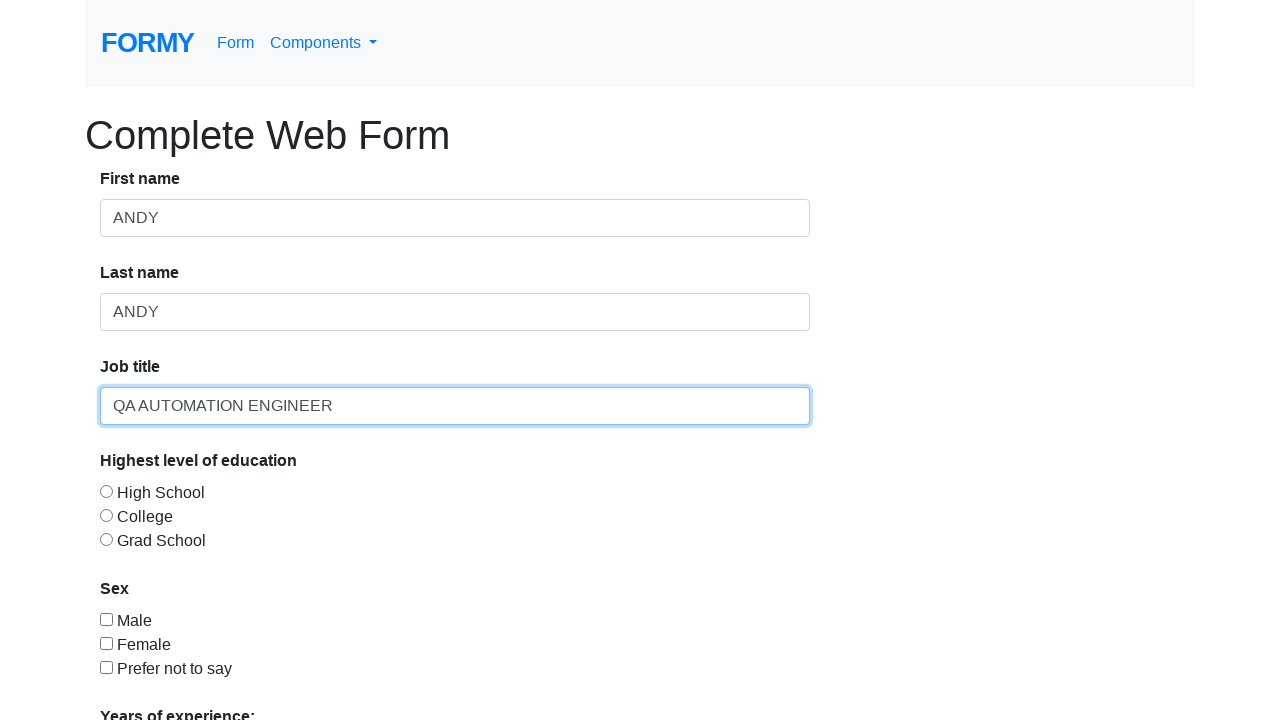

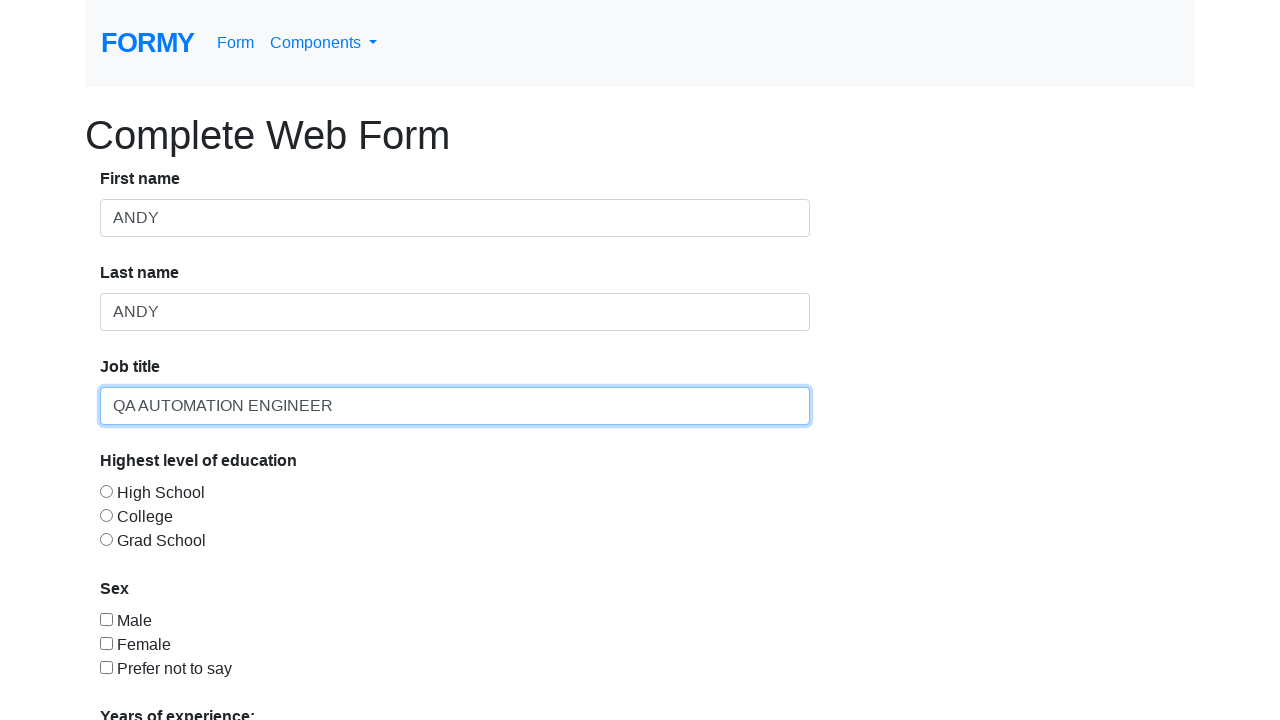